Tests the search functionality on the ITBootcamp website by opening search, entering a query, and navigating through browser history

Starting URL: https://itbootcamp.rs/

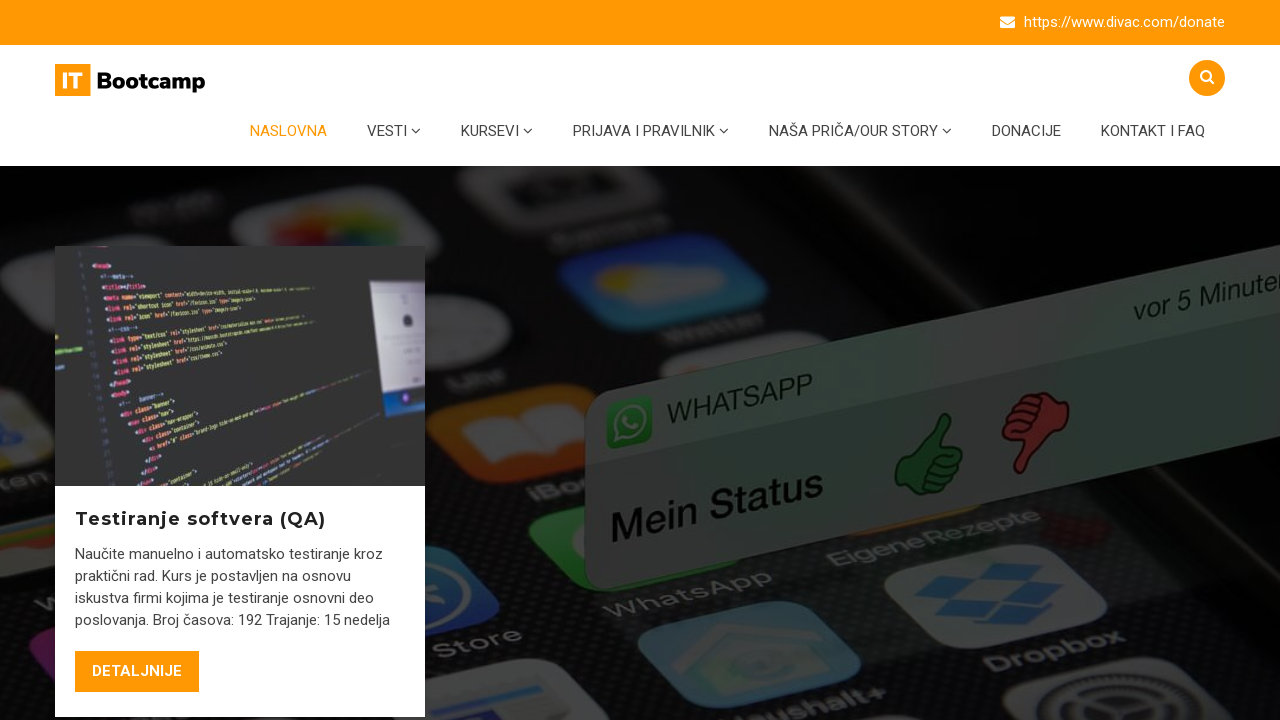

Clicked search button to open search field at (1207, 78) on .open-search
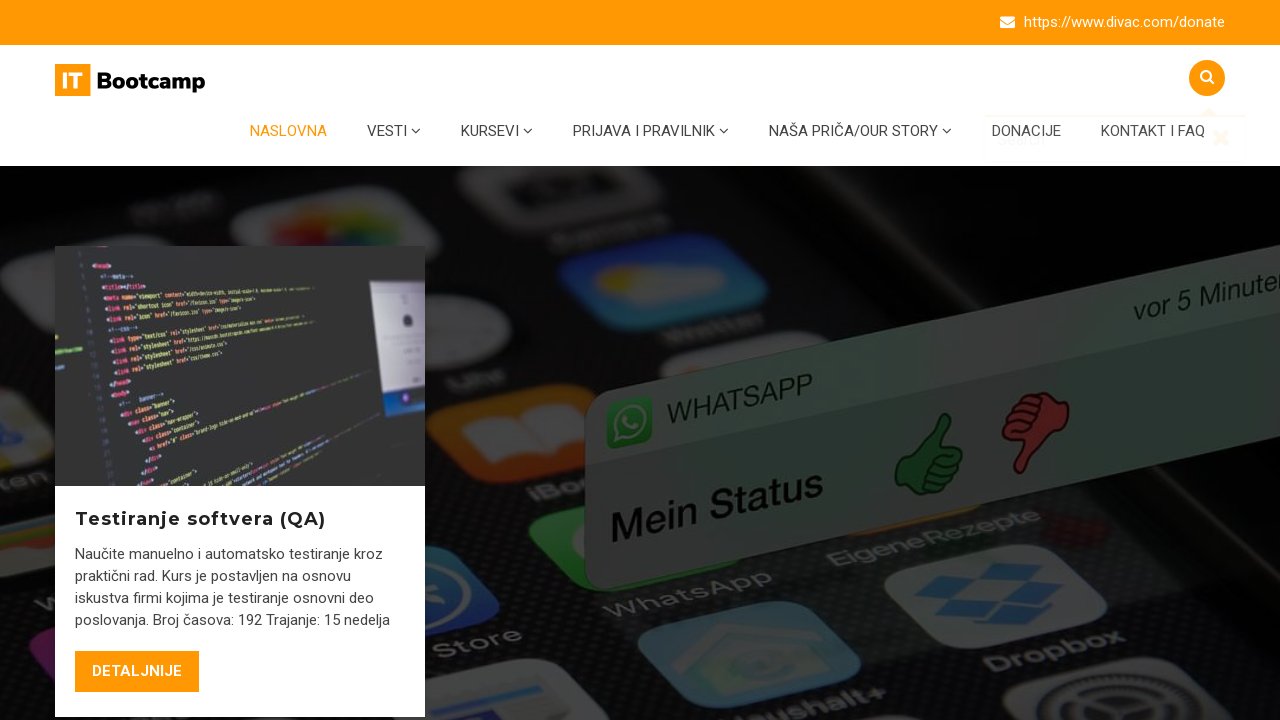

Clicked search input field at (1115, 138) on .form-control
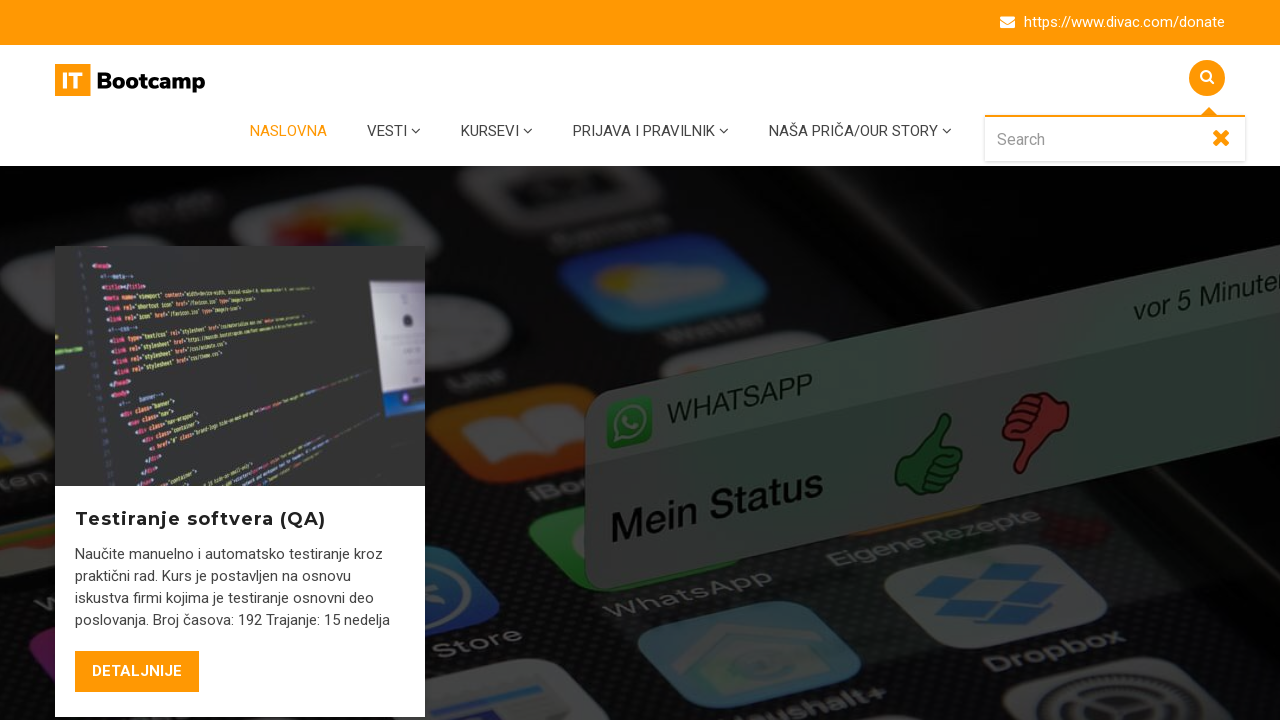

Entered search query 'kurs beograd' on .form-control
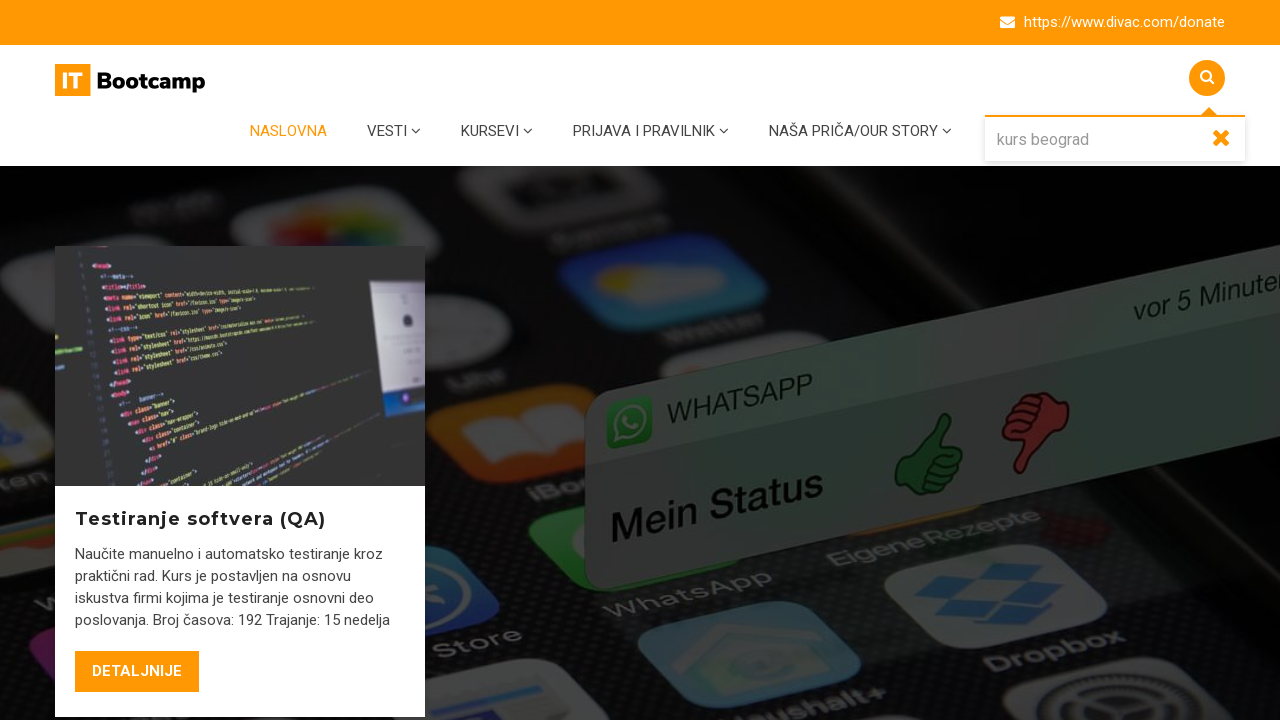

Submitted search by pressing Enter on .form-control
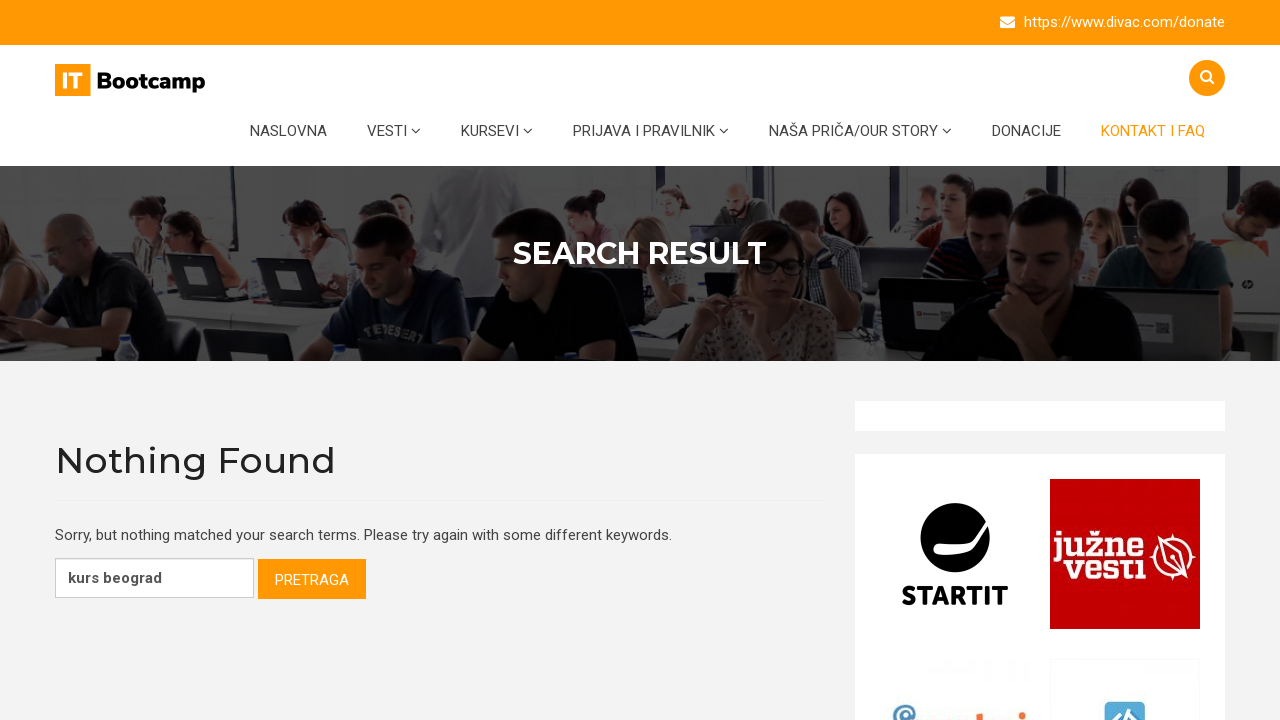

Navigated back to previous page
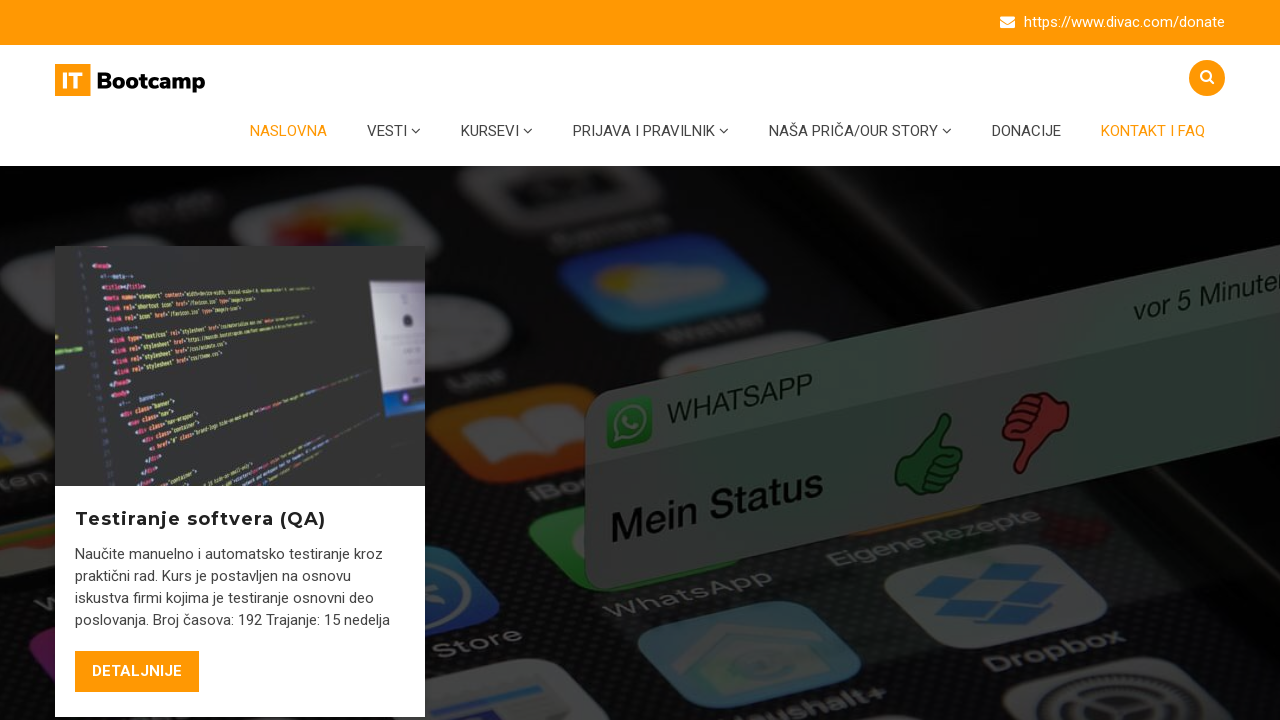

Refreshed the page
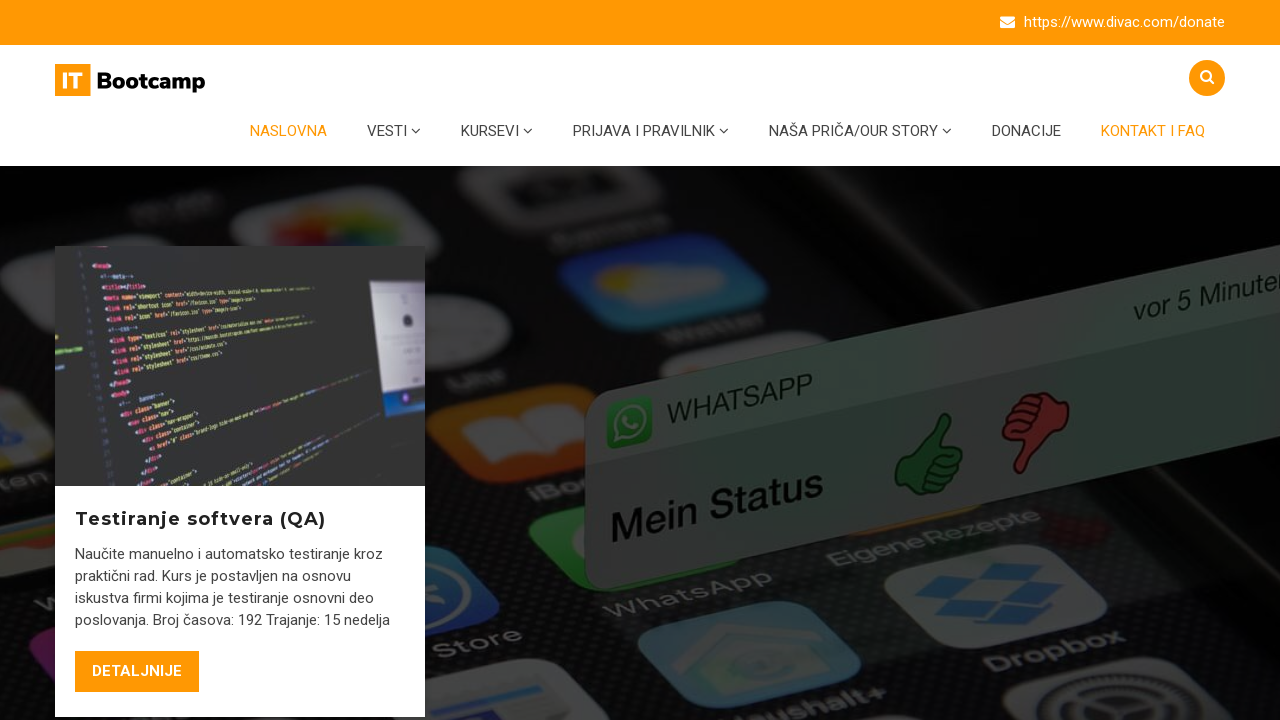

Navigated forward in browser history
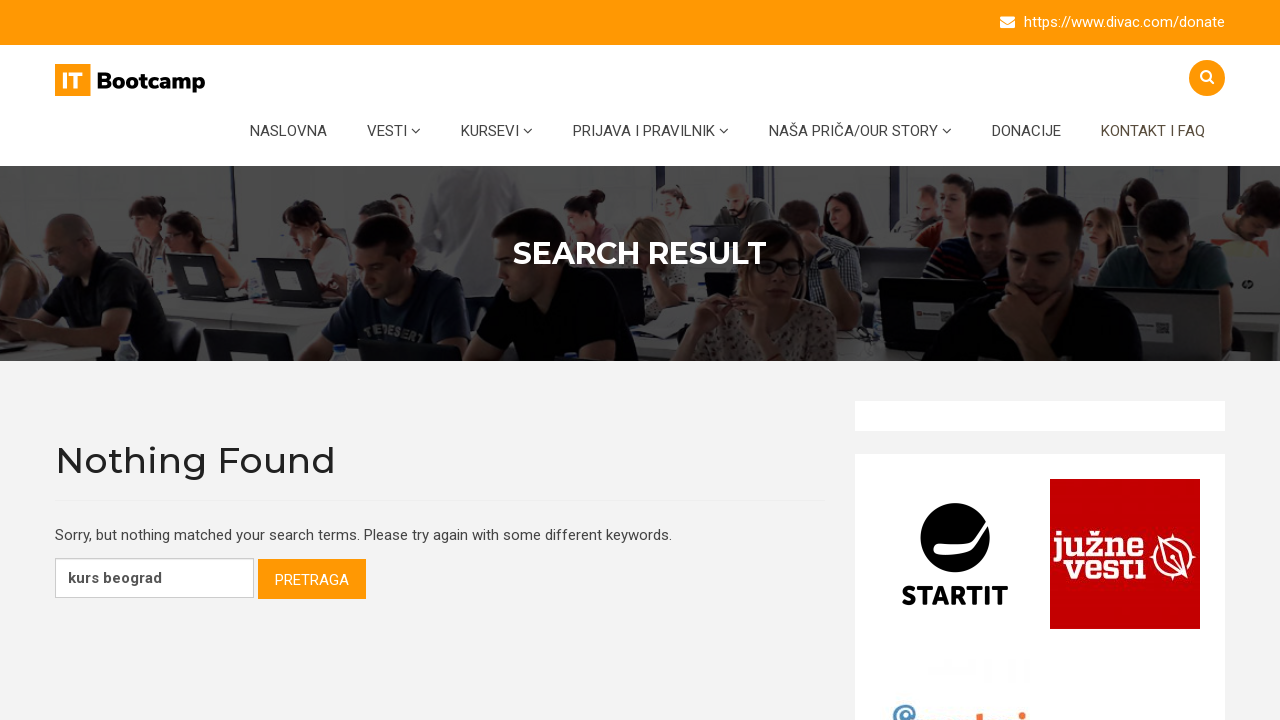

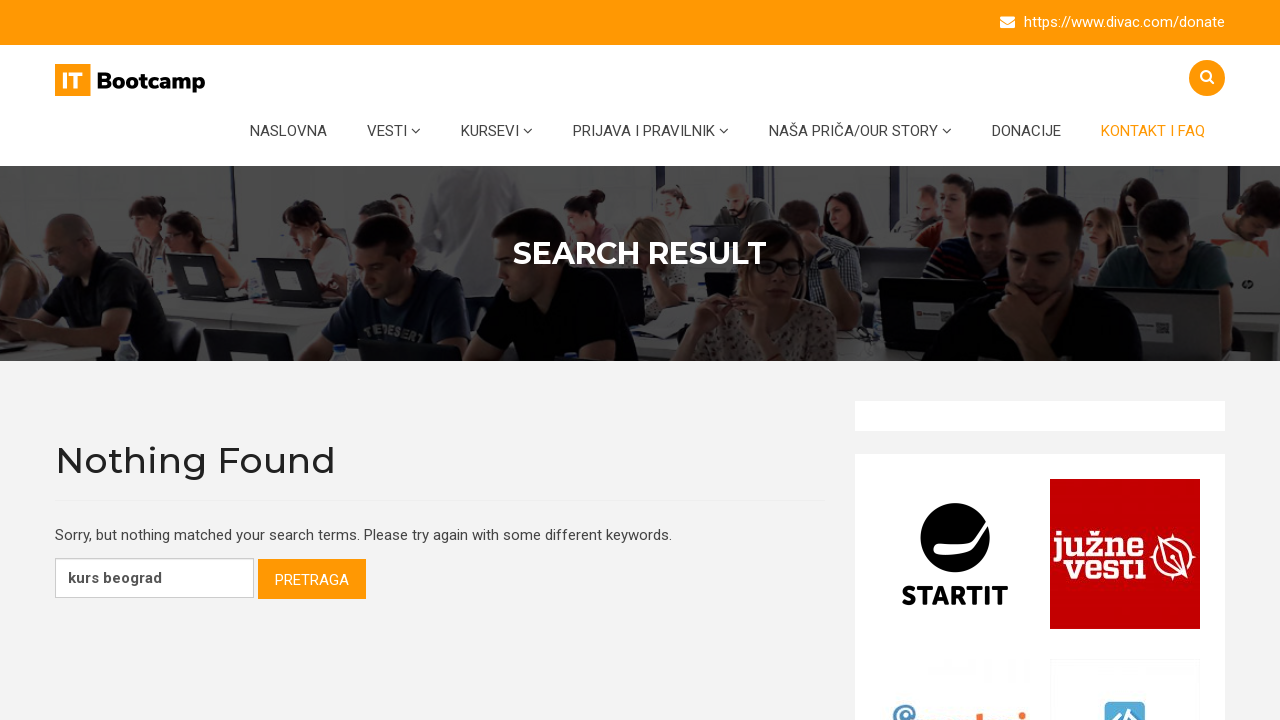